Tests window handle switching by clicking a link that opens in a new tab and verifying the new tab's title

Starting URL: https://the-internet.herokuapp.com/iframe

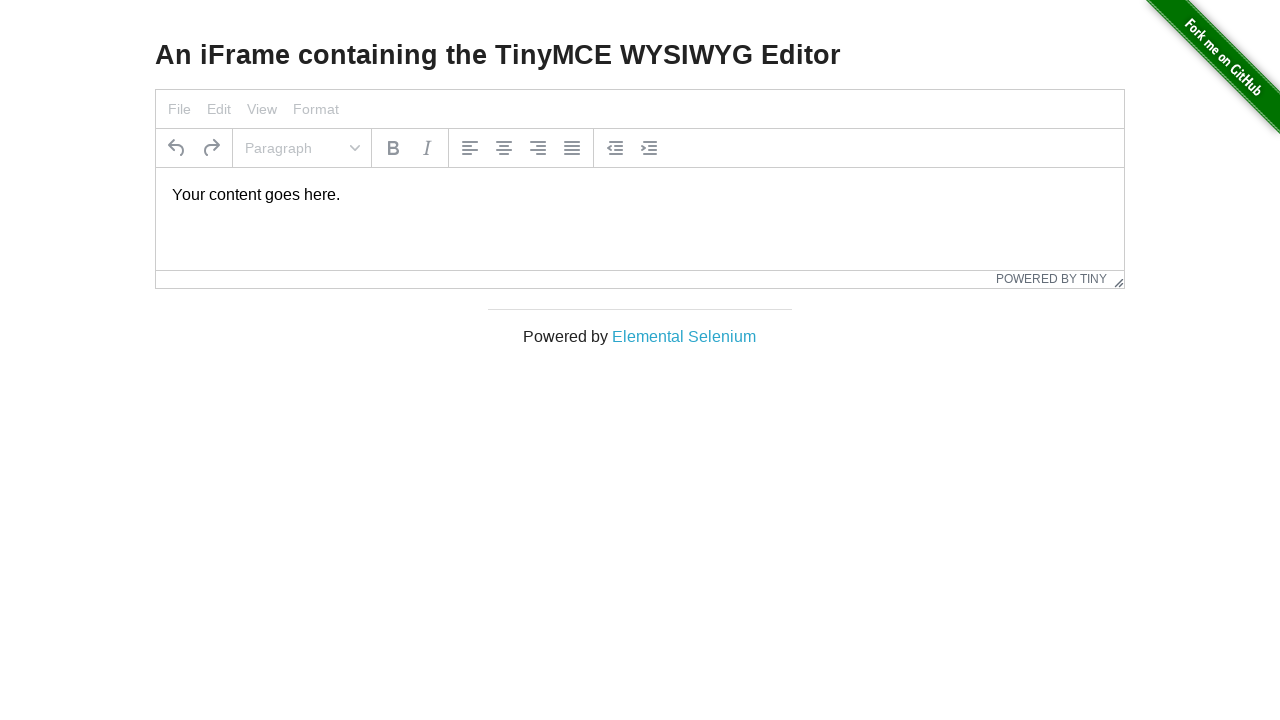

Clicked on Elemental Selenium link that opens in new tab at (684, 336) on xpath=//a[normalize-space()='Elemental Selenium']
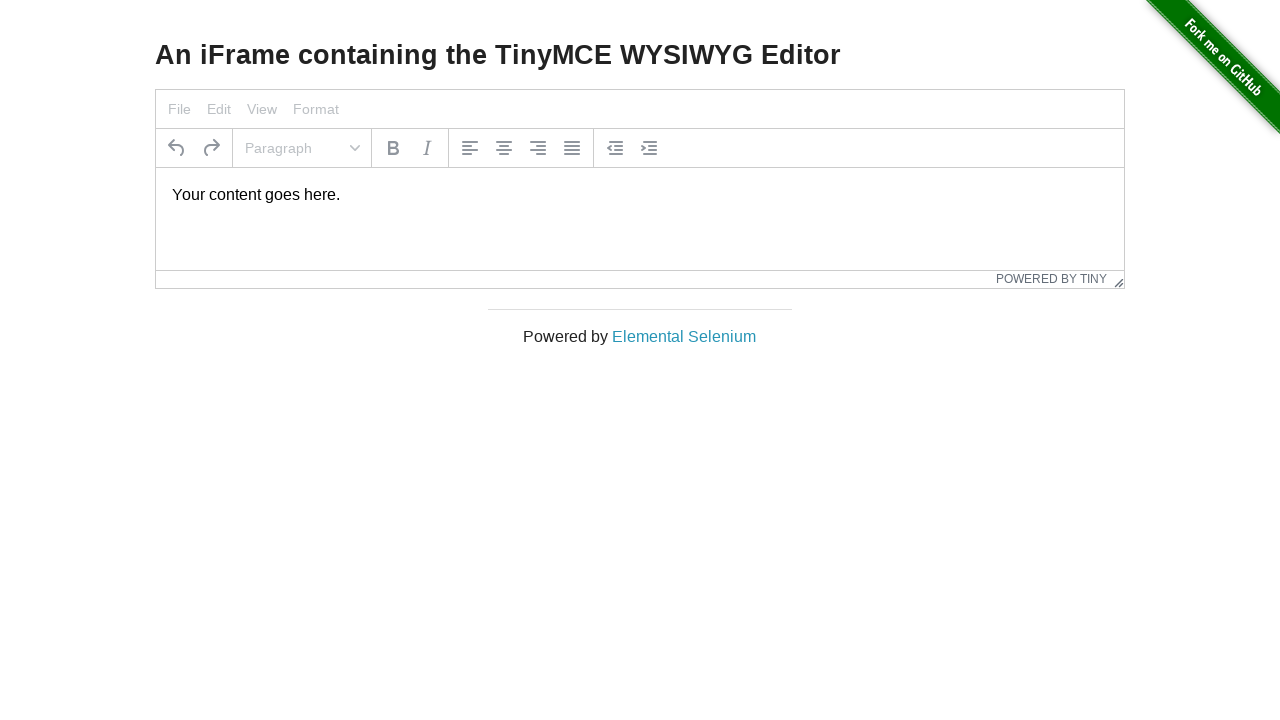

New tab loaded completely
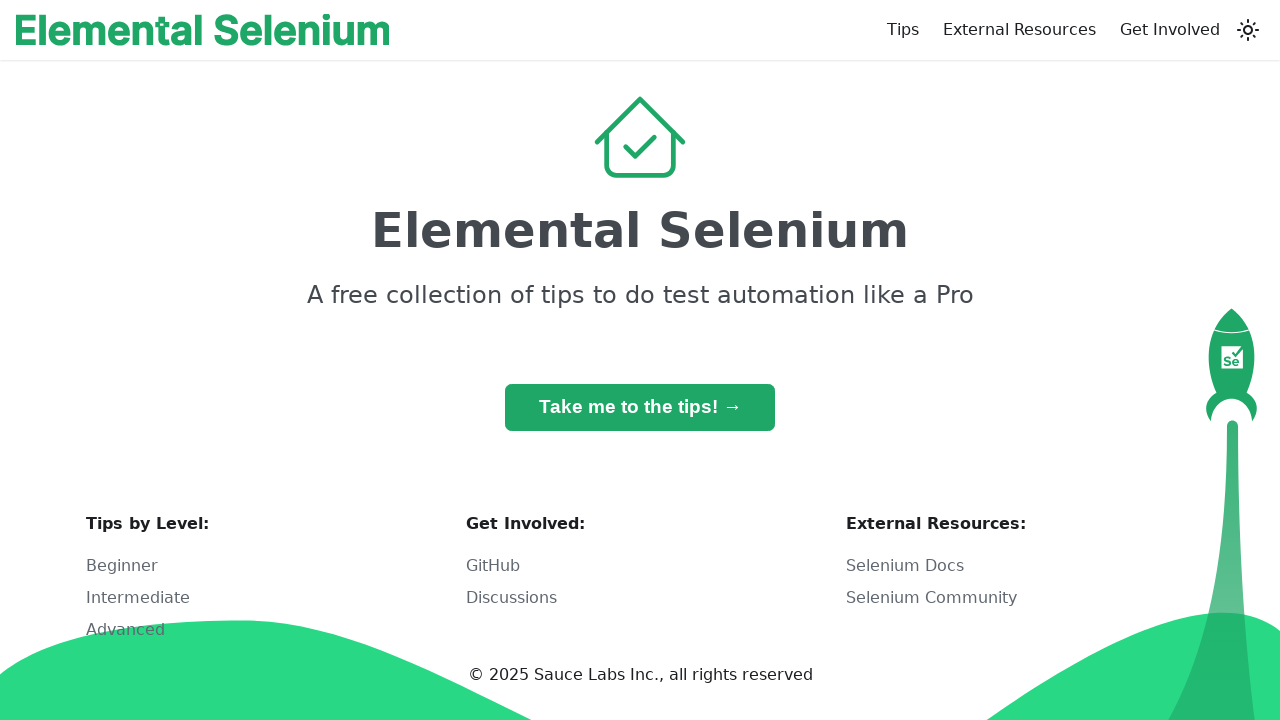

Verified new tab title contains 'Selenium'
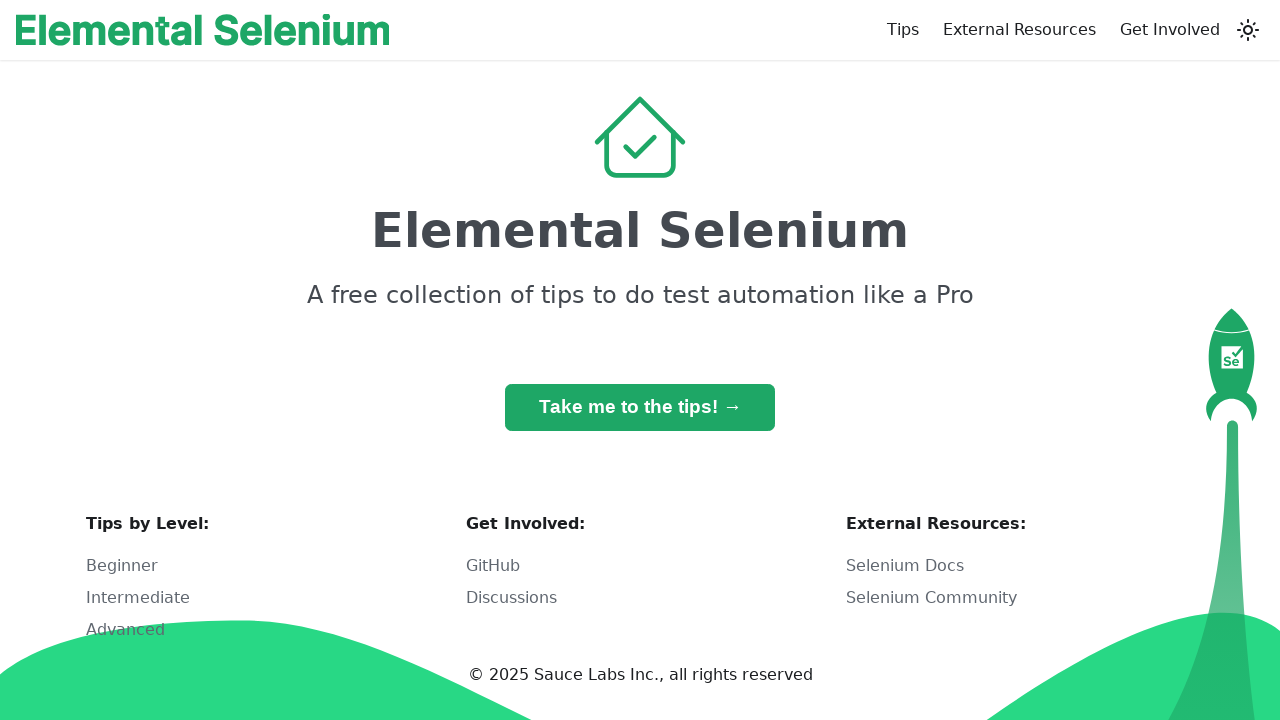

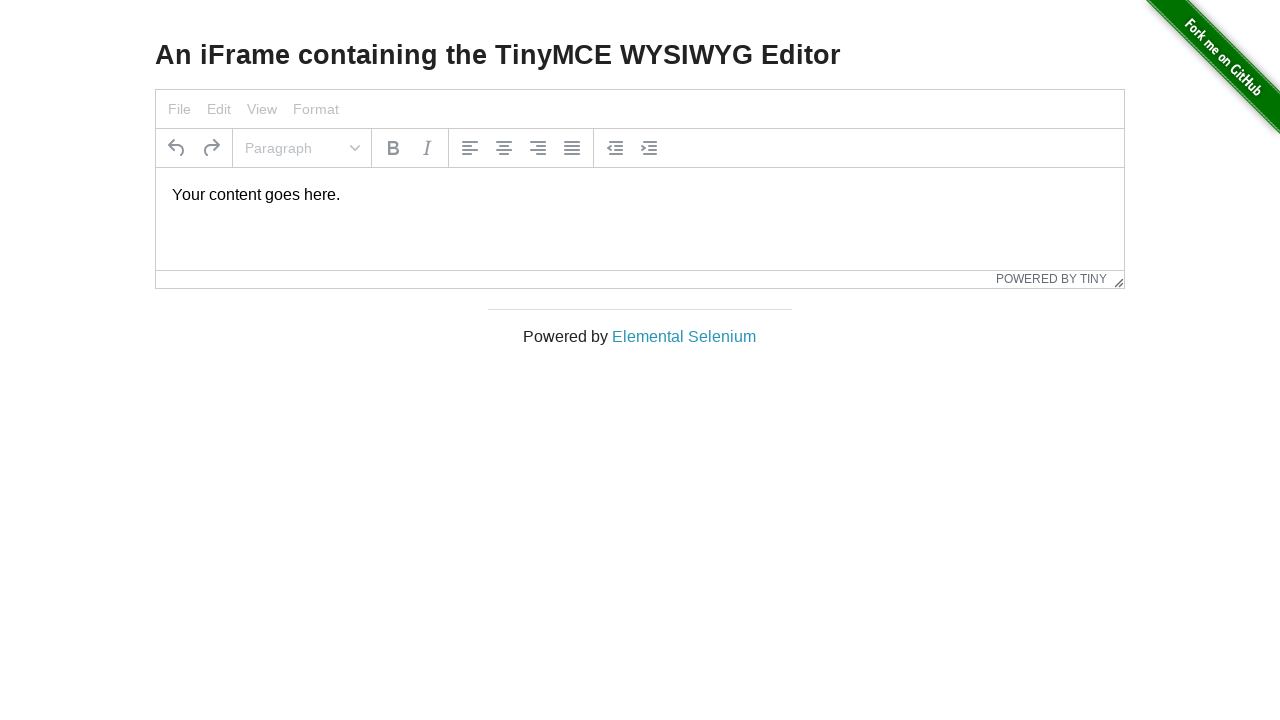